Tests dynamic button text update by entering new text and clicking the button to change its label

Starting URL: http://uitestingplayground.com/textinput

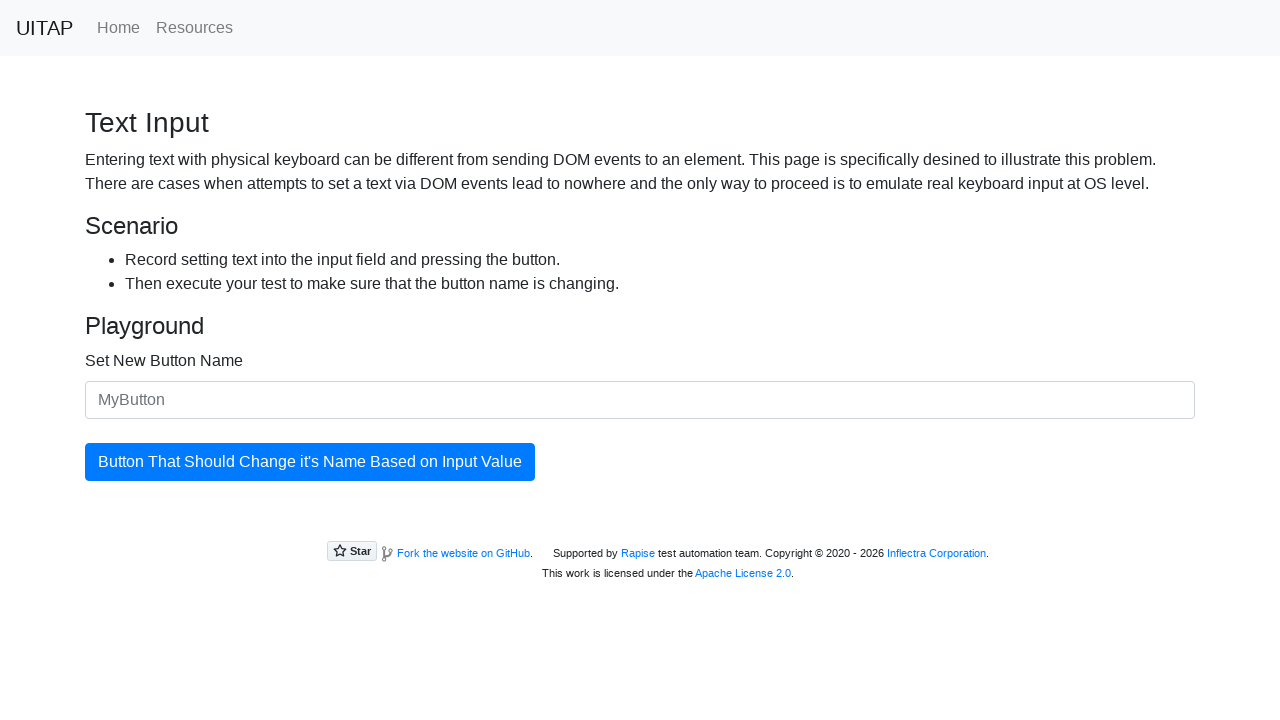

Filled input field with new button name 'ITCH' on #newButtonName
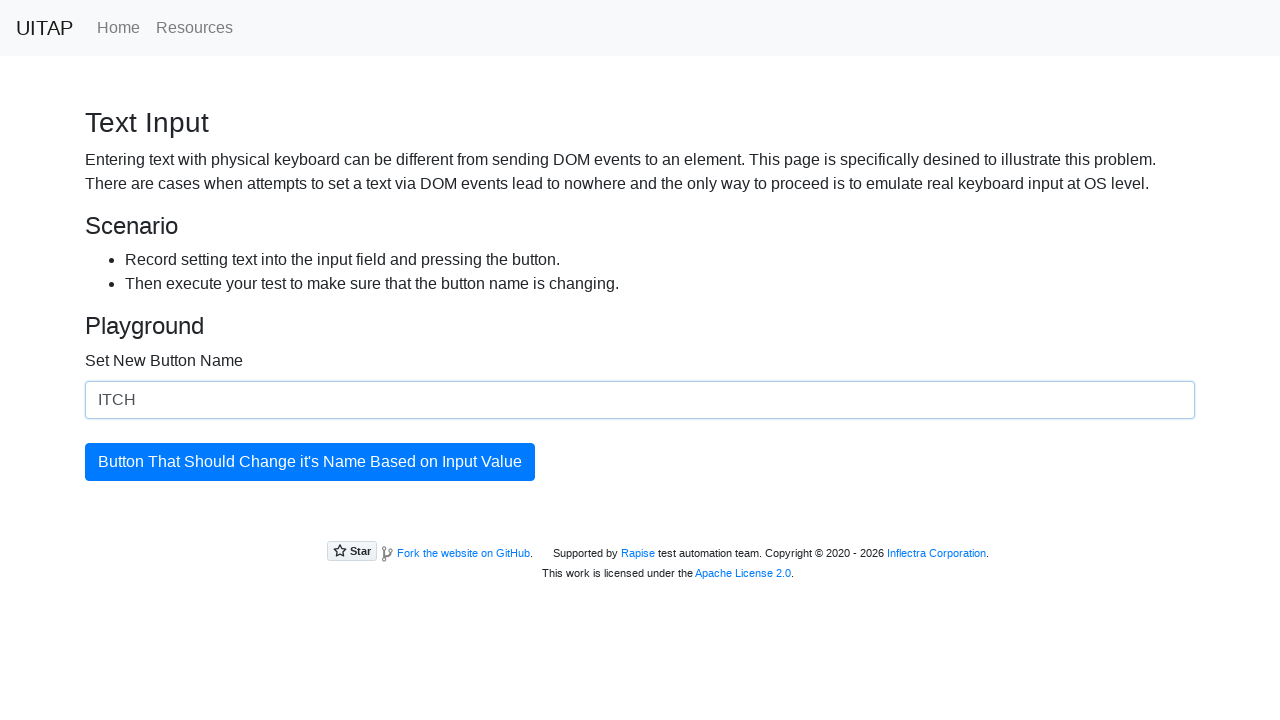

Clicked the updating button to change its label at (310, 462) on #updatingButton
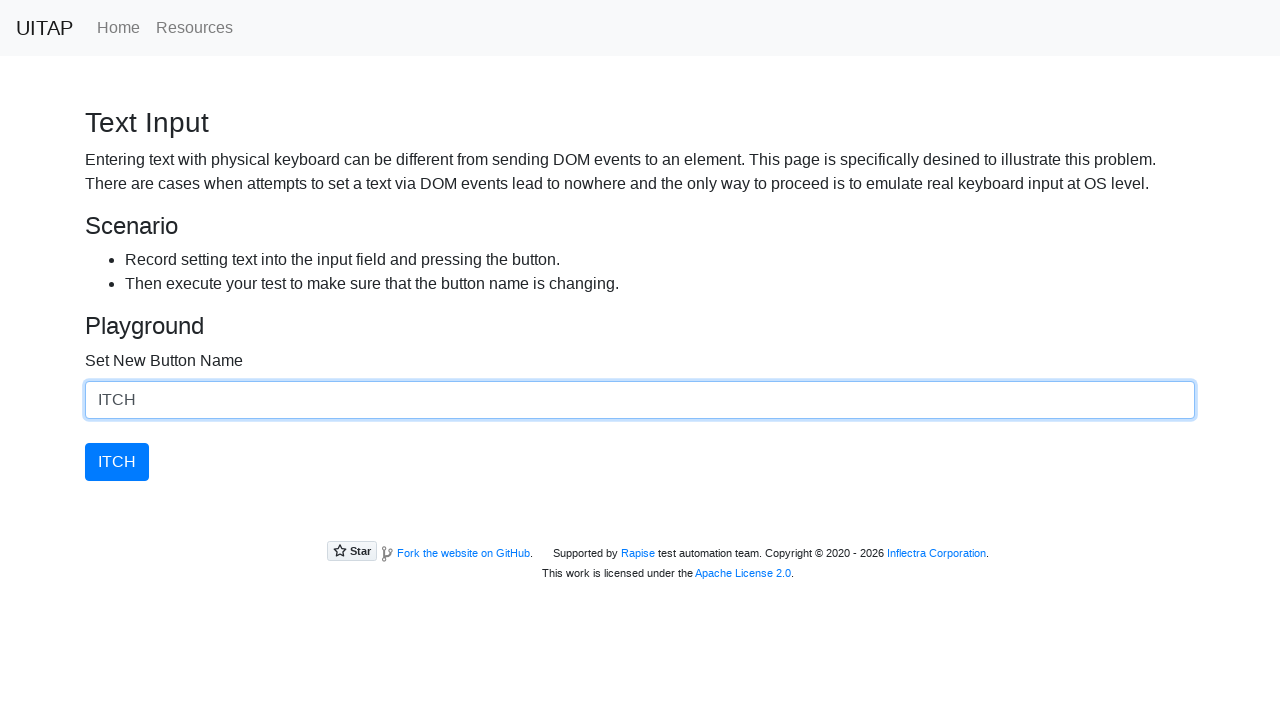

Verified button text has changed to 'ITCH'
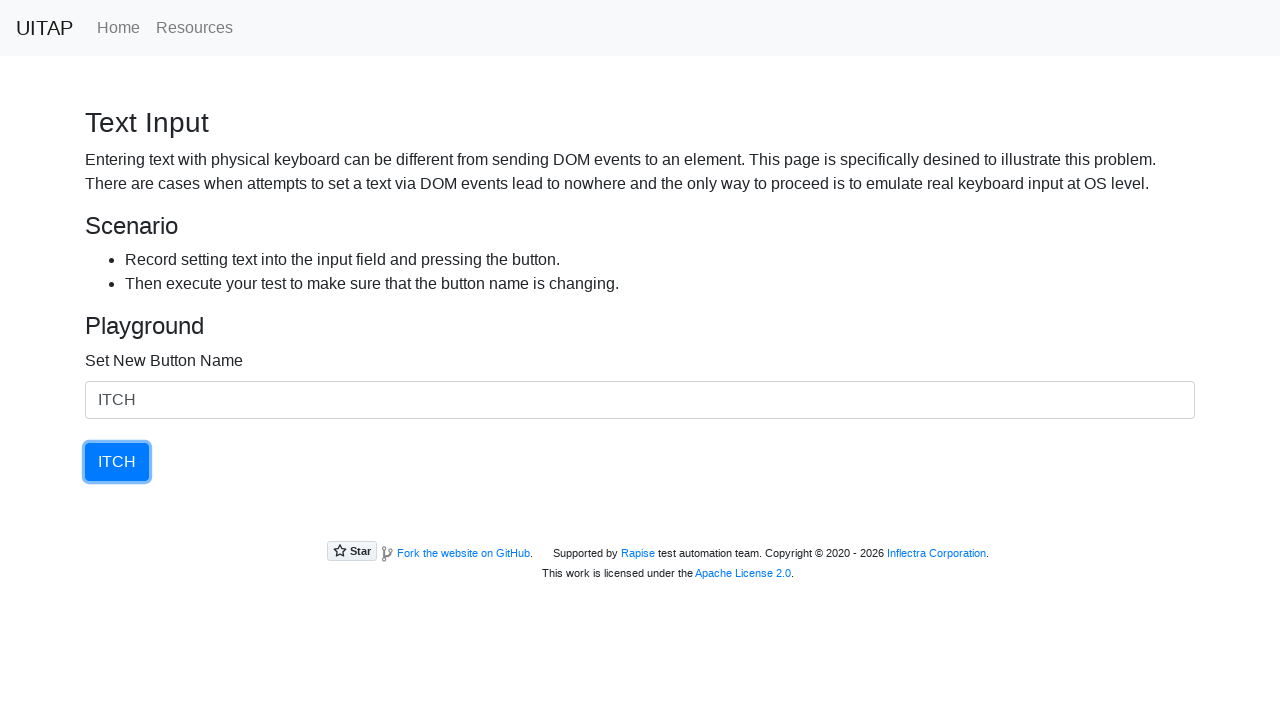

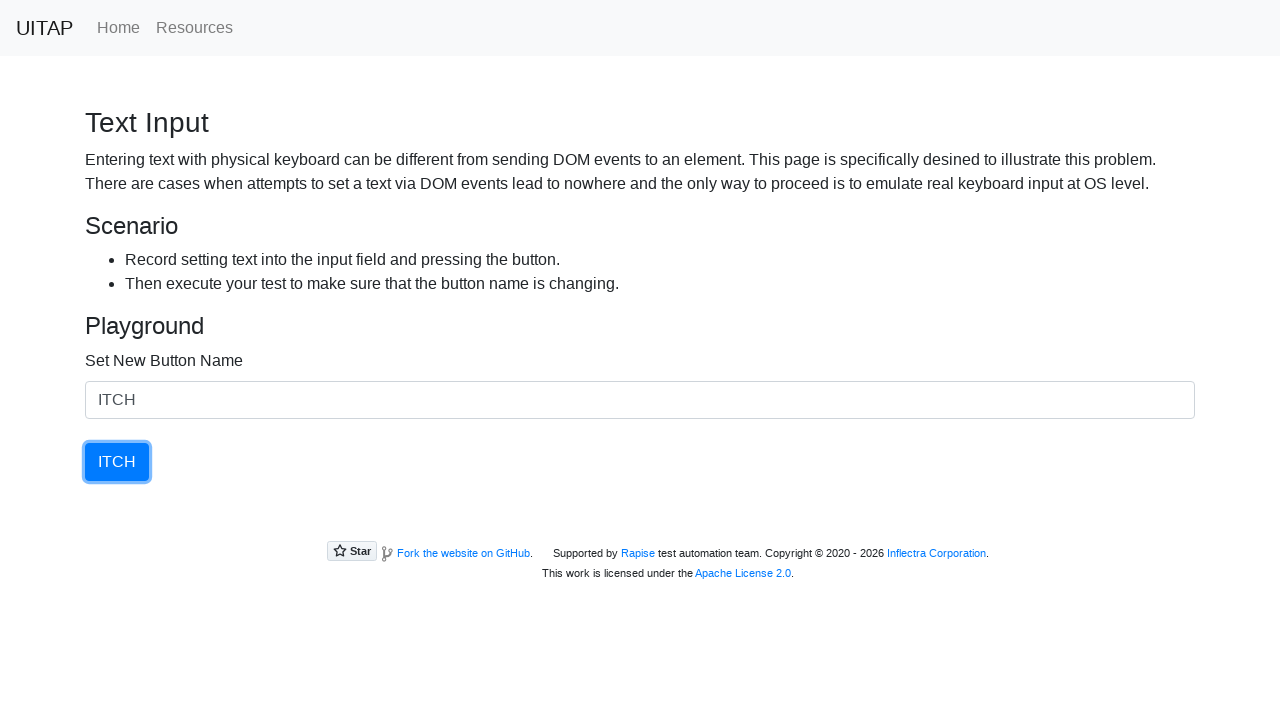